Tests AJAX functionality by clicking a button that triggers an AJAX request and waiting for the response on the UI Testing Playground site.

Starting URL: http://uitestingplayground.com/ajax

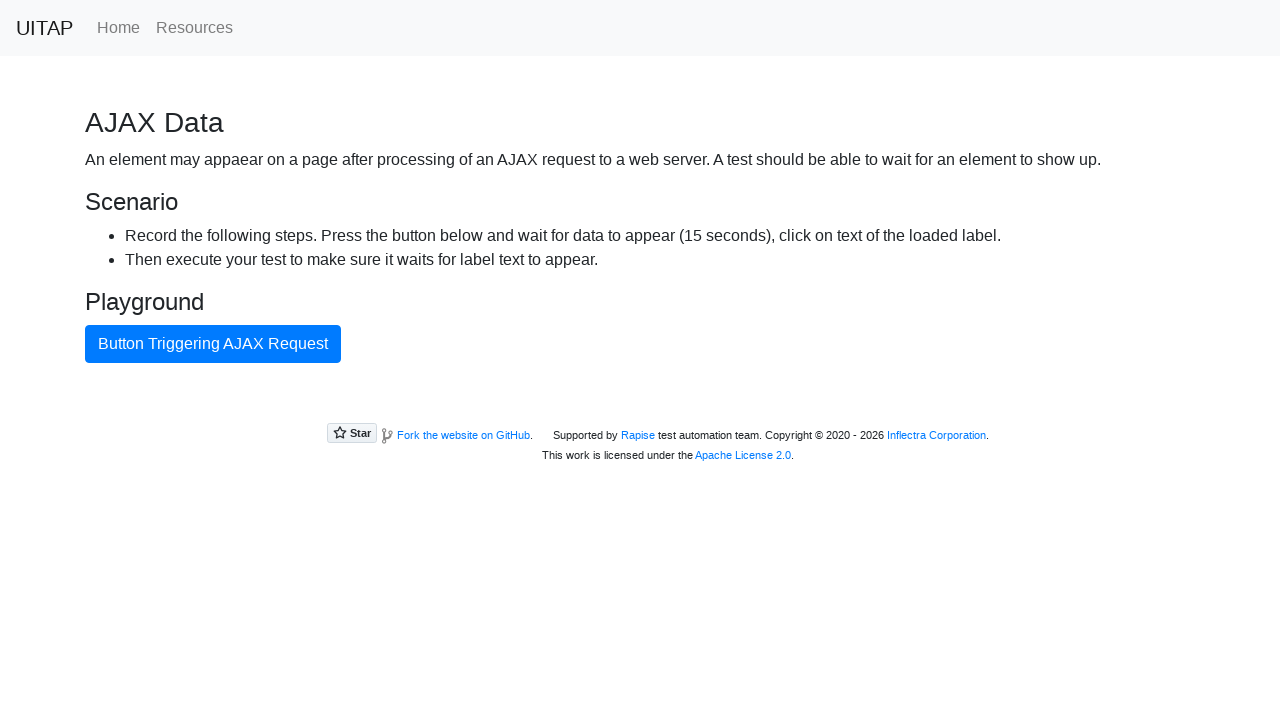

Clicked button to trigger AJAX request at (213, 344) on button:has-text('Button Triggering AJAX Request')
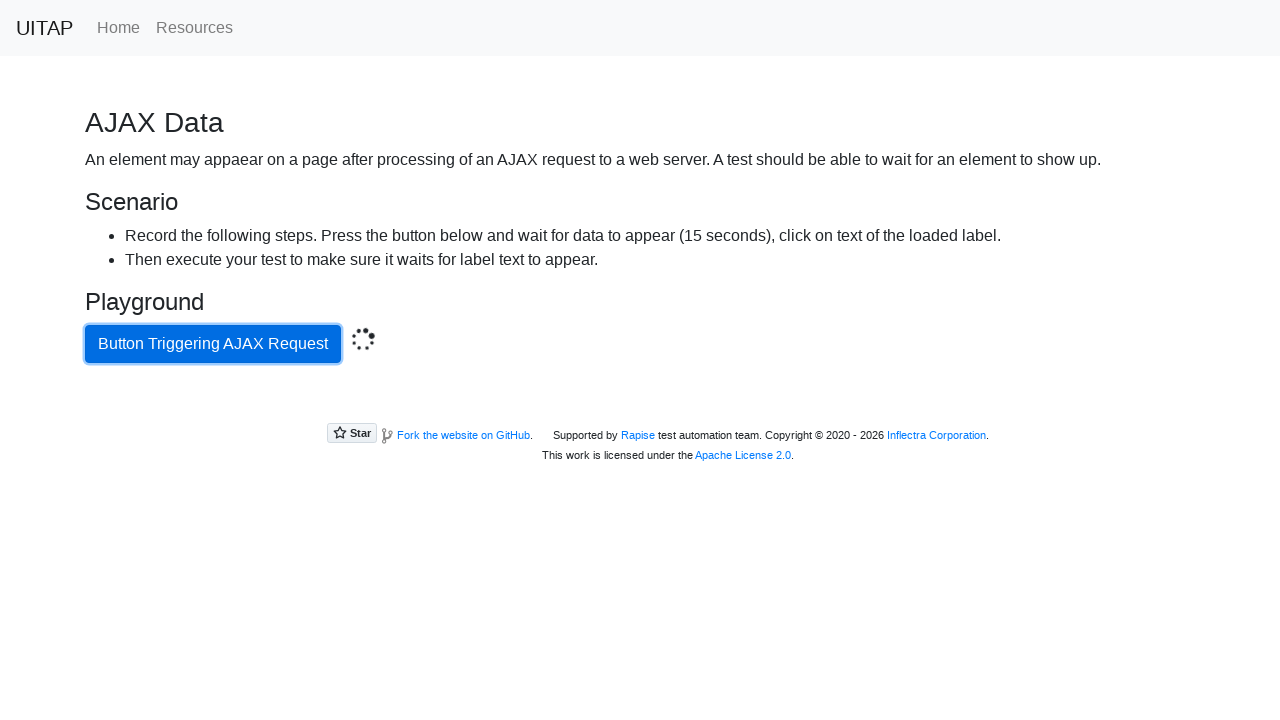

AJAX response completed and success message appeared
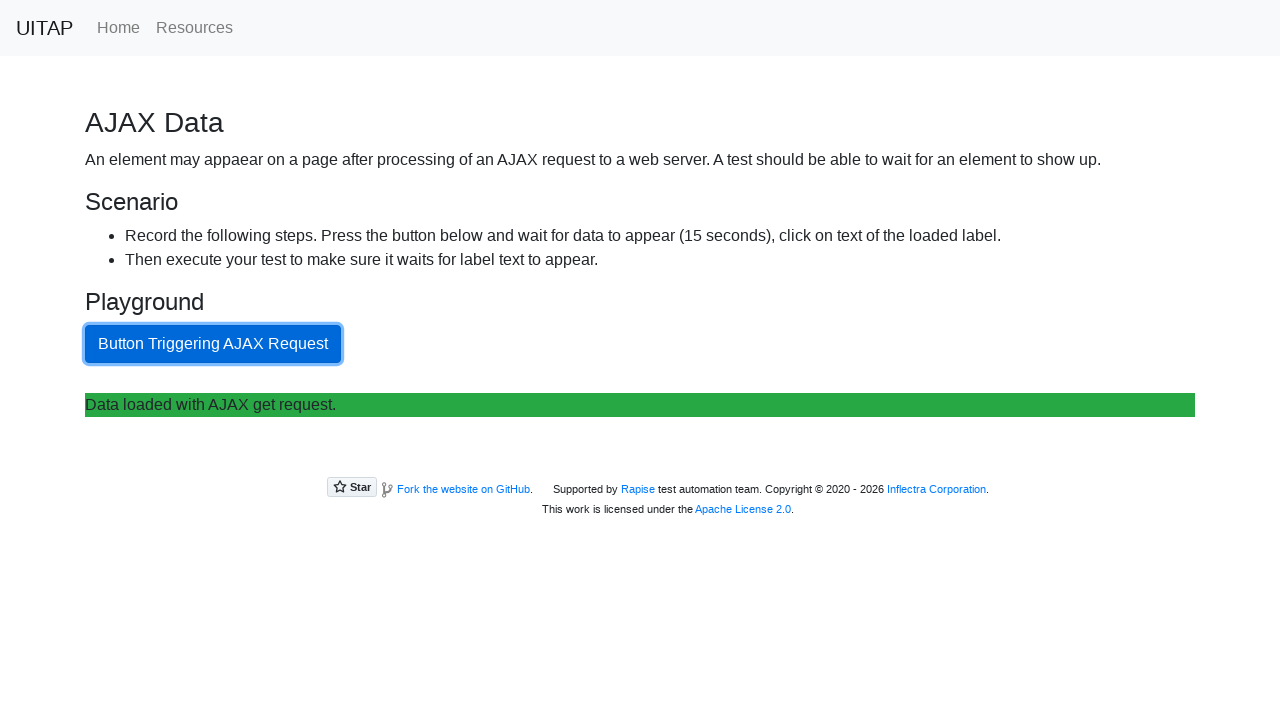

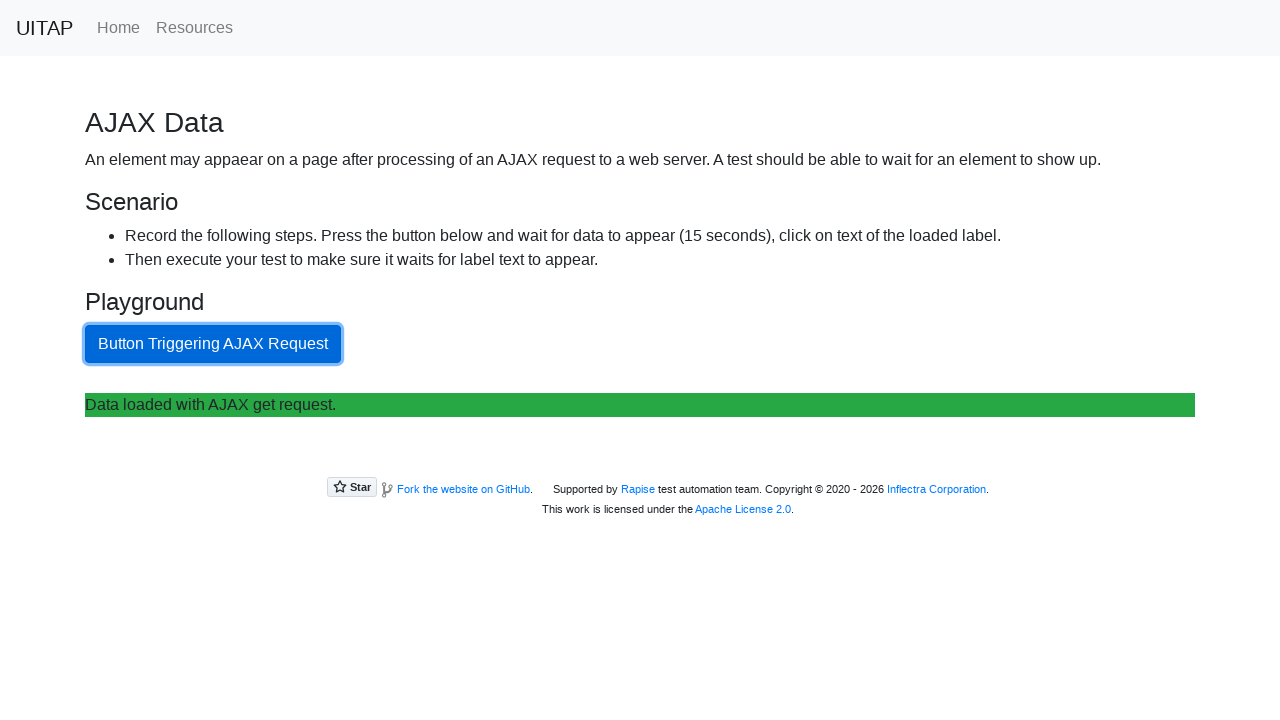